Tests the Text Box form by filling name and email fields and verifying the output message.

Starting URL: https://demoqa.com/

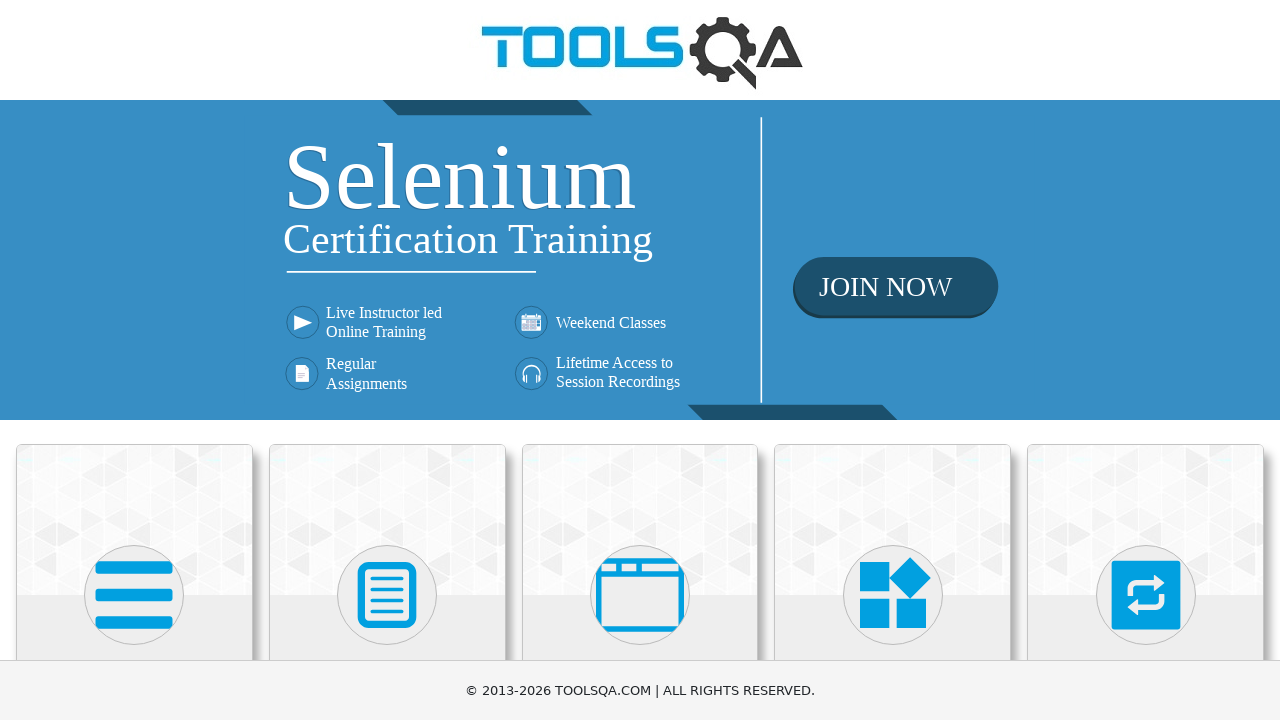

Clicked on Elements card at (134, 520) on xpath=//div[@class='card mt-4 top-card'][1]
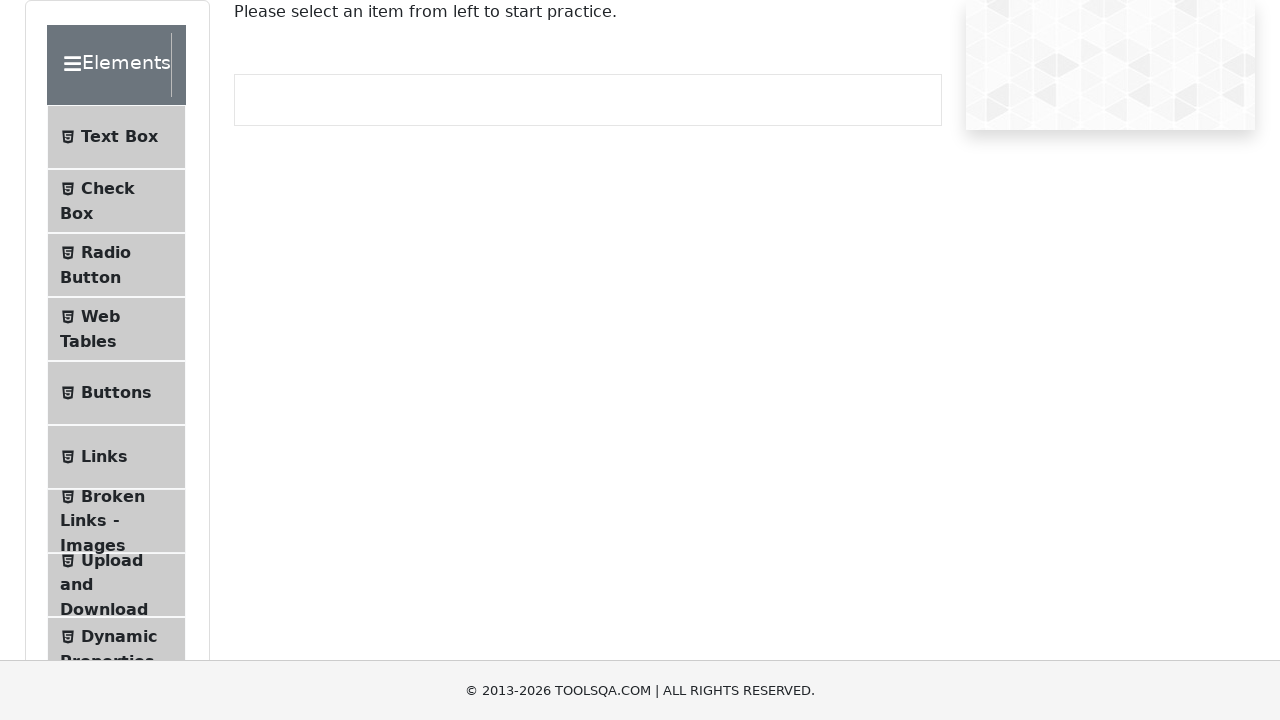

Clicked on Text Box menu item at (116, 137) on xpath=//li[@id='item-0'][1]
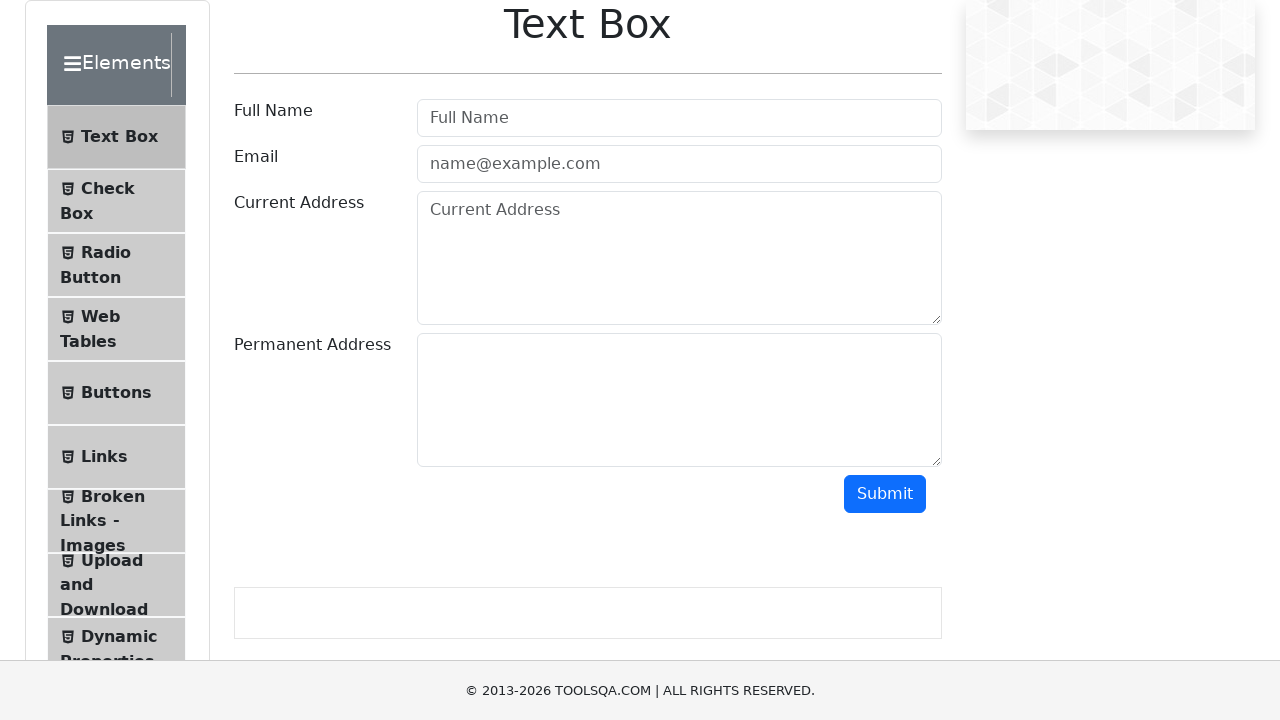

Filled full name field with 'Barak Obama' on xpath=//input[@class=' mr-sm-2 form-control'][1]
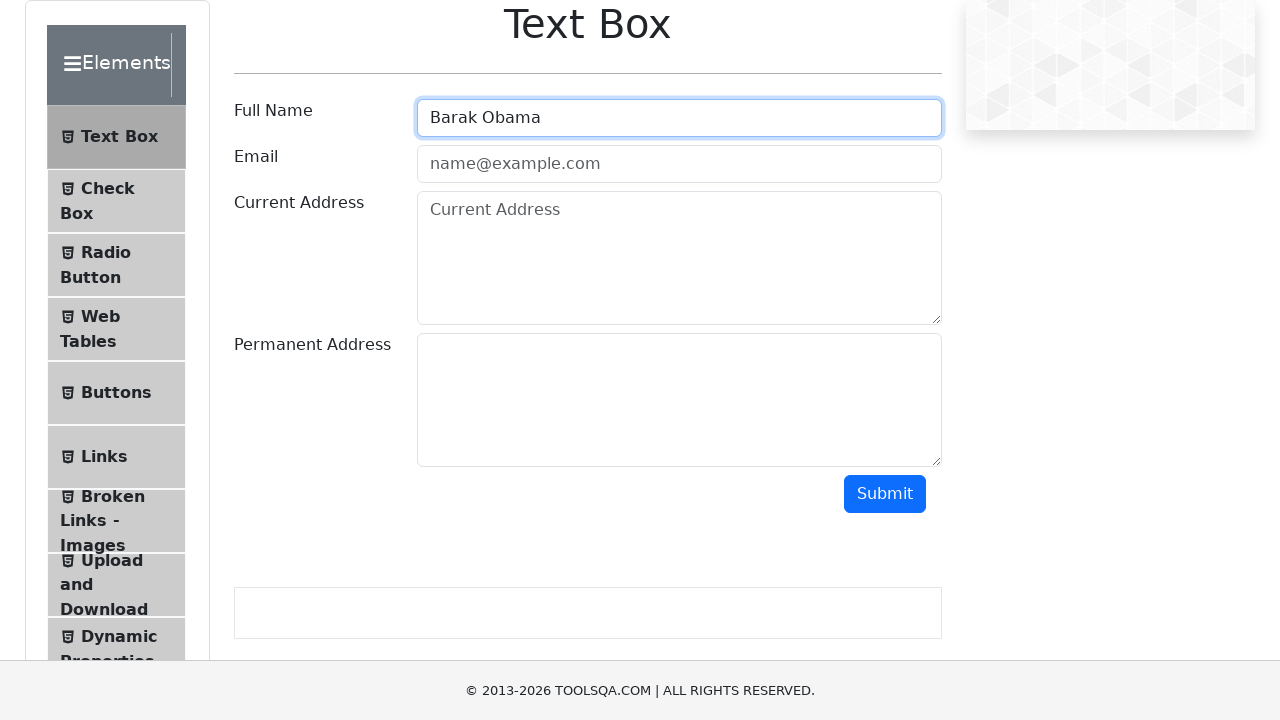

Filled email field with 'barak1961@gmail.com' on input.mr-sm-2.form-control
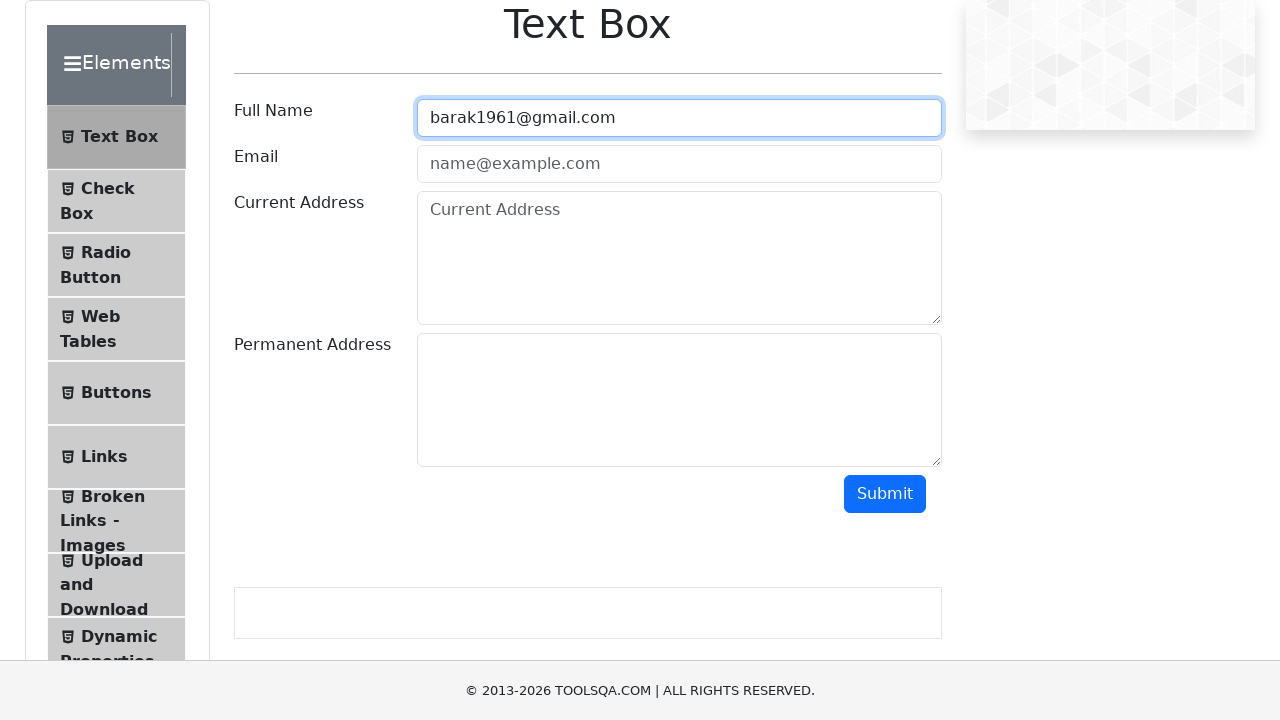

Clicked submit button at (885, 494) on #submit
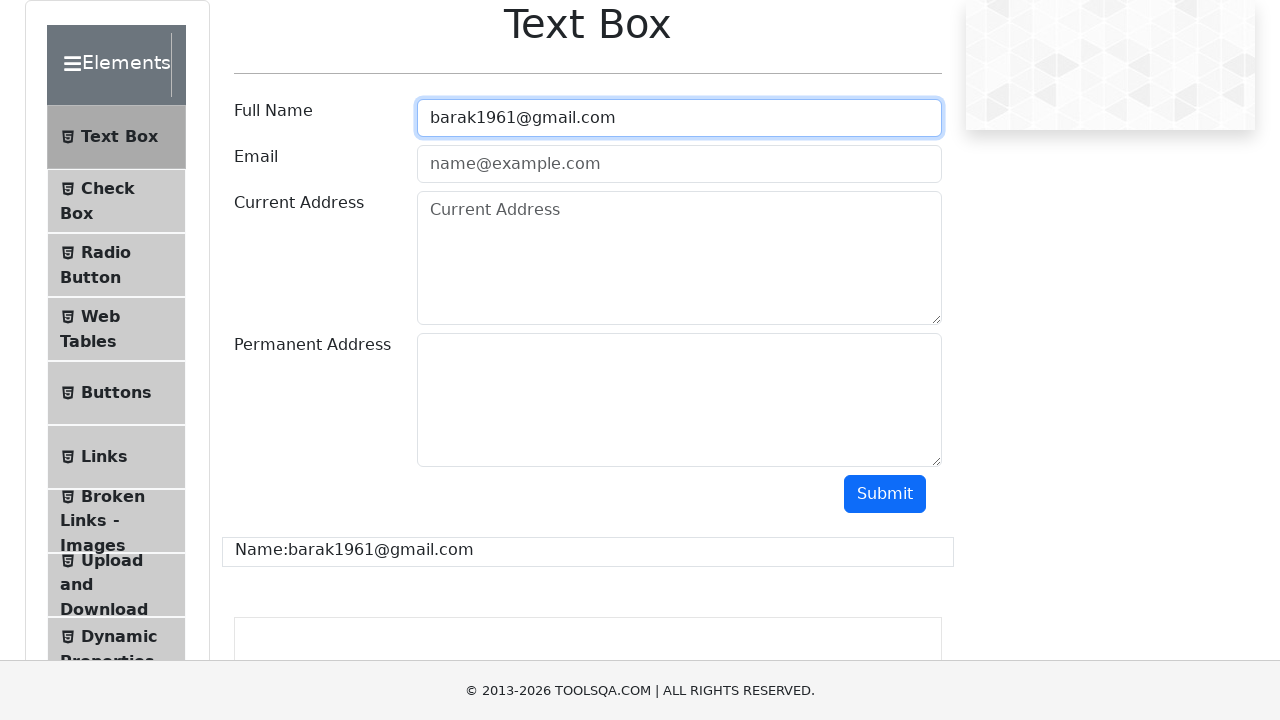

Output message appeared verifying form submission
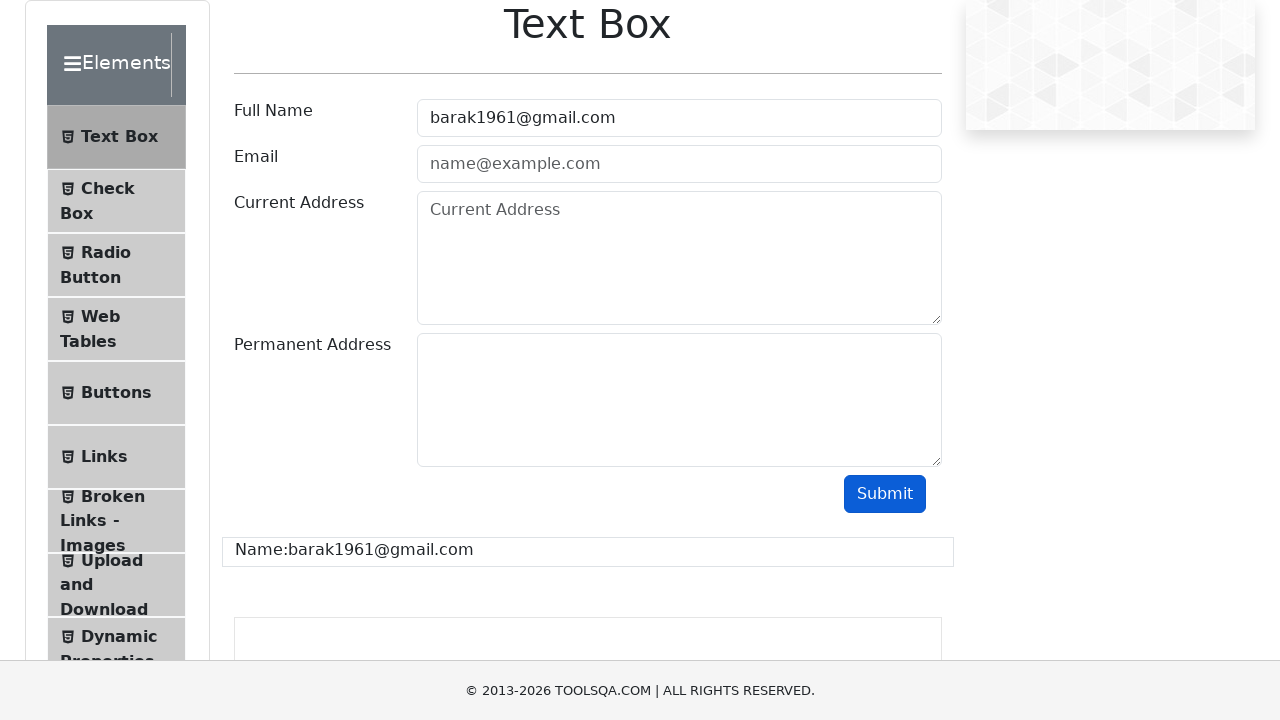

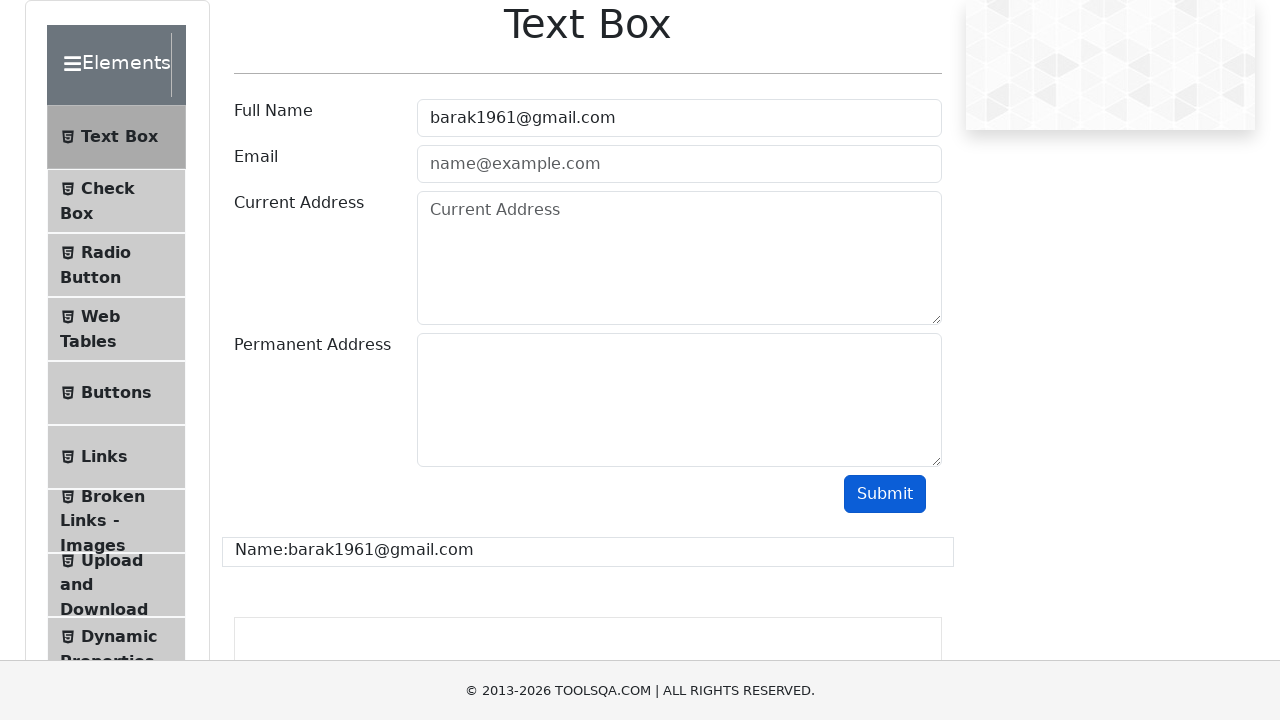